Tests window switching functionality by clicking a link that opens a new window and verifying content in the new window

Starting URL: https://the-internet.herokuapp.com/windows

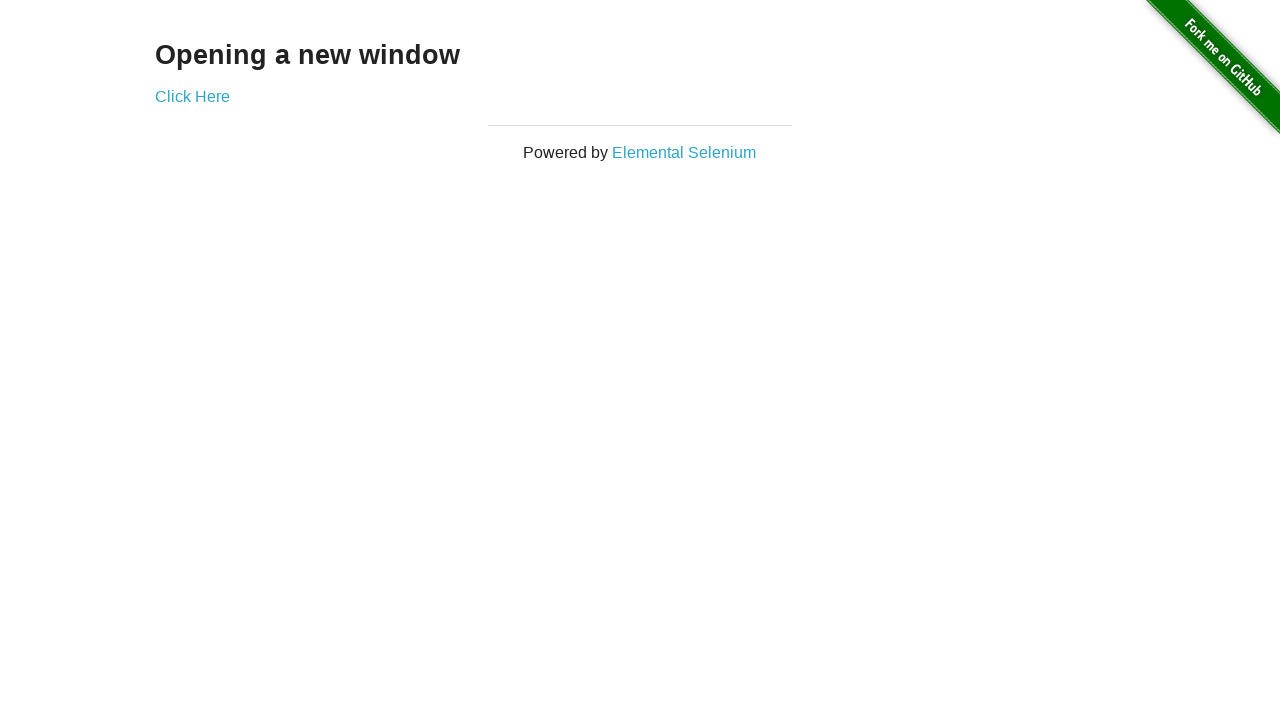

Clicked 'Click Here' link to open new window at (192, 96) on text=Click Here
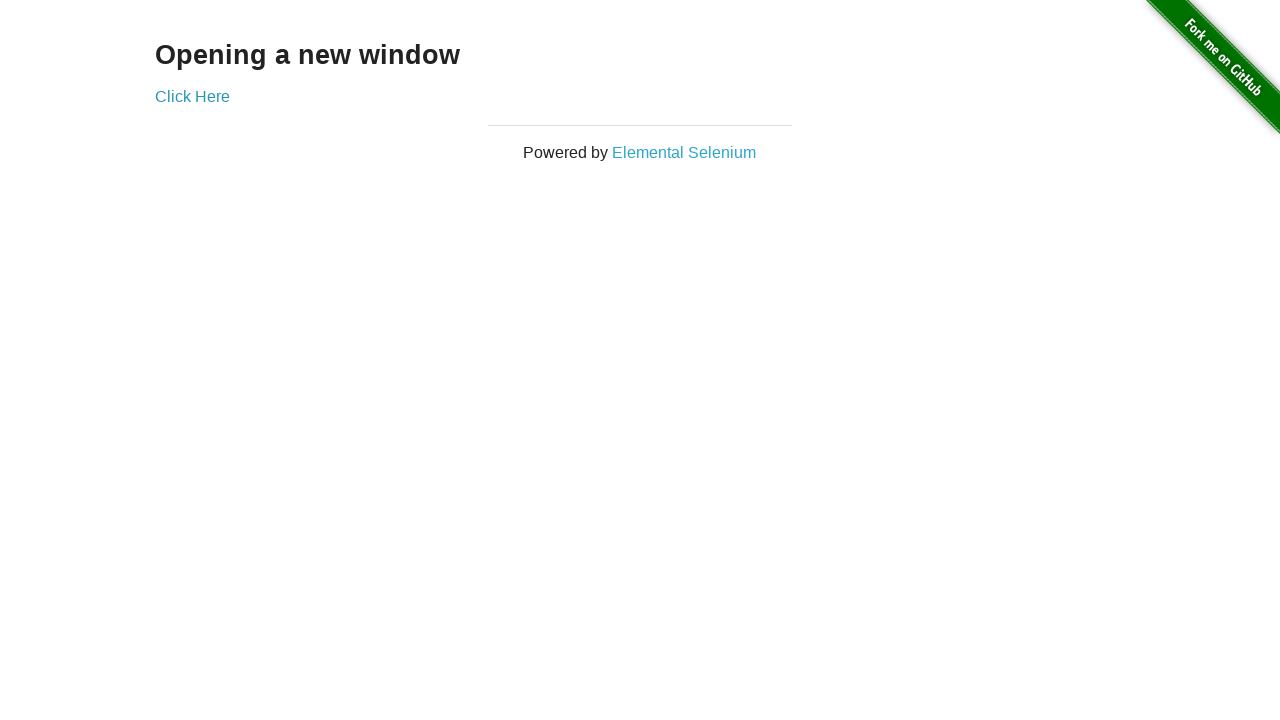

New window/page opened and captured
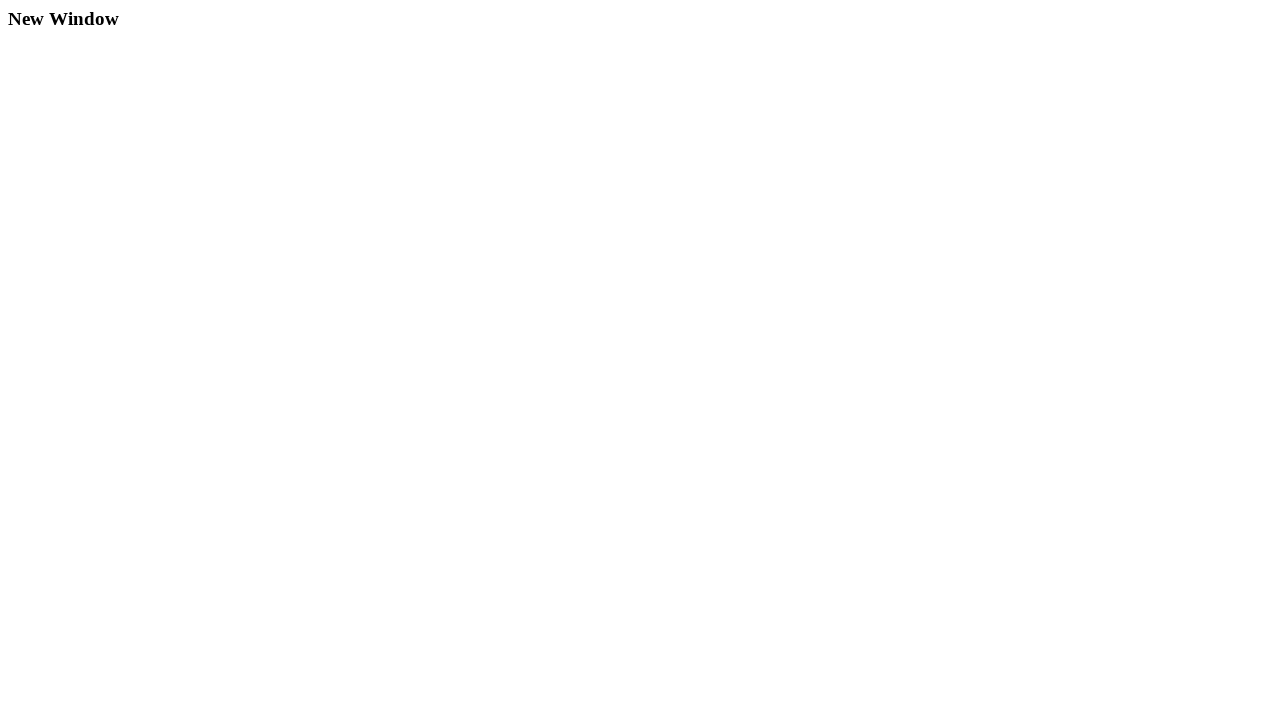

Waited for h3 heading to load in new window
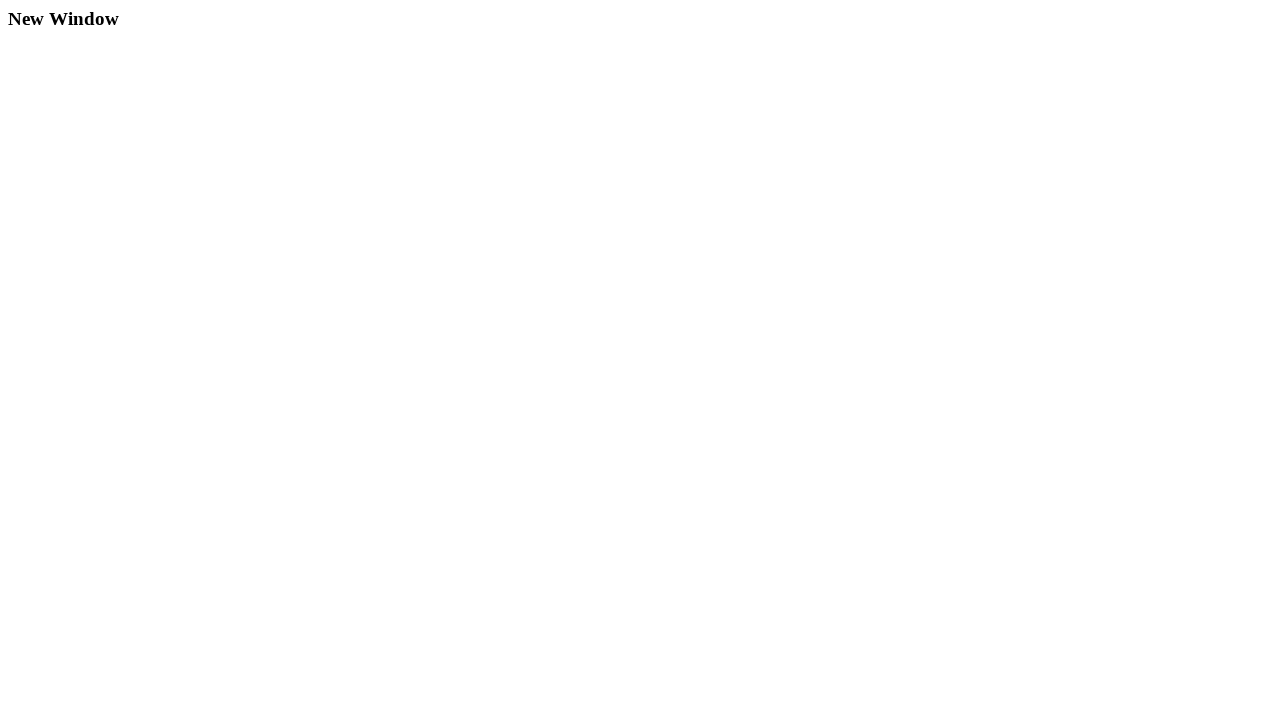

Located h3 heading element
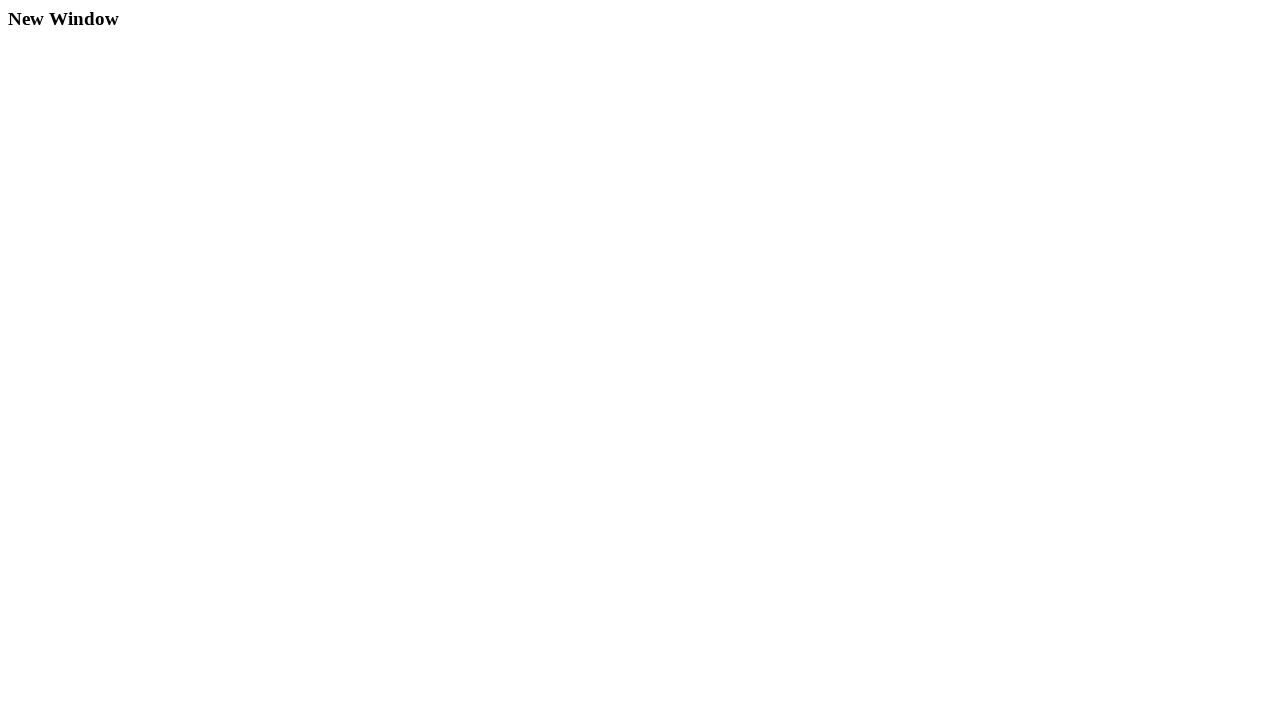

Verified h3 heading is visible in new window
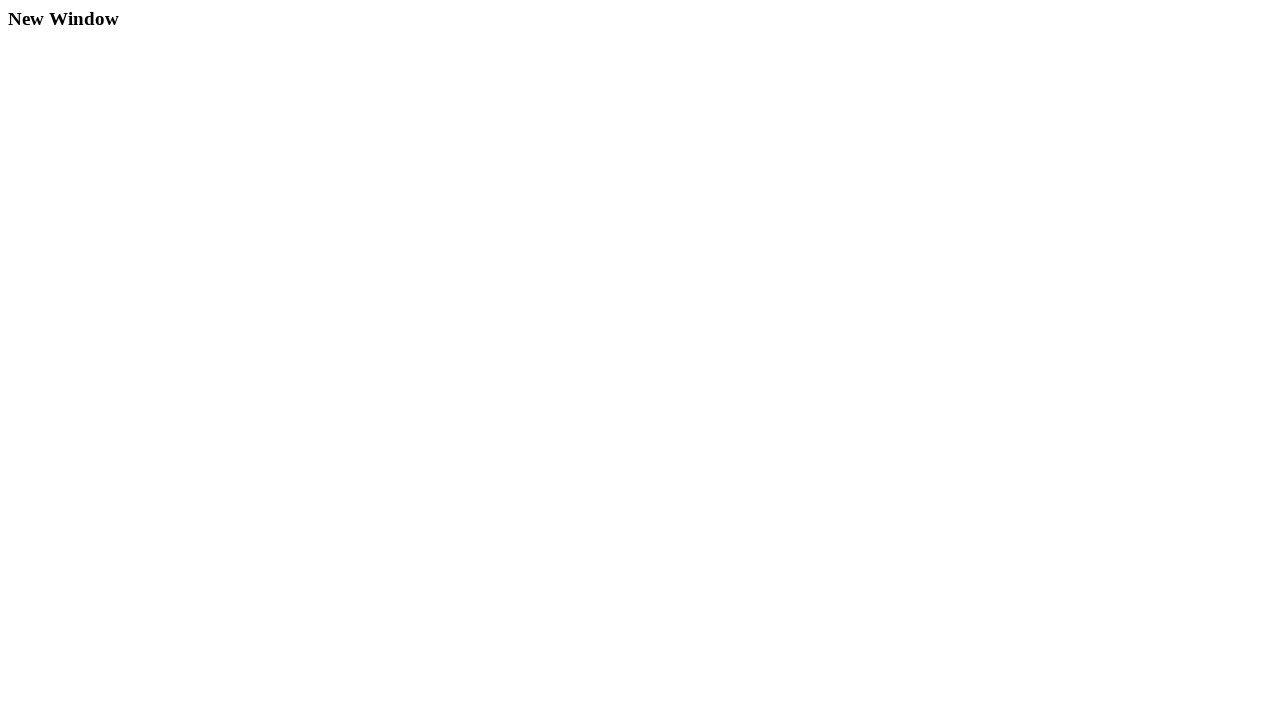

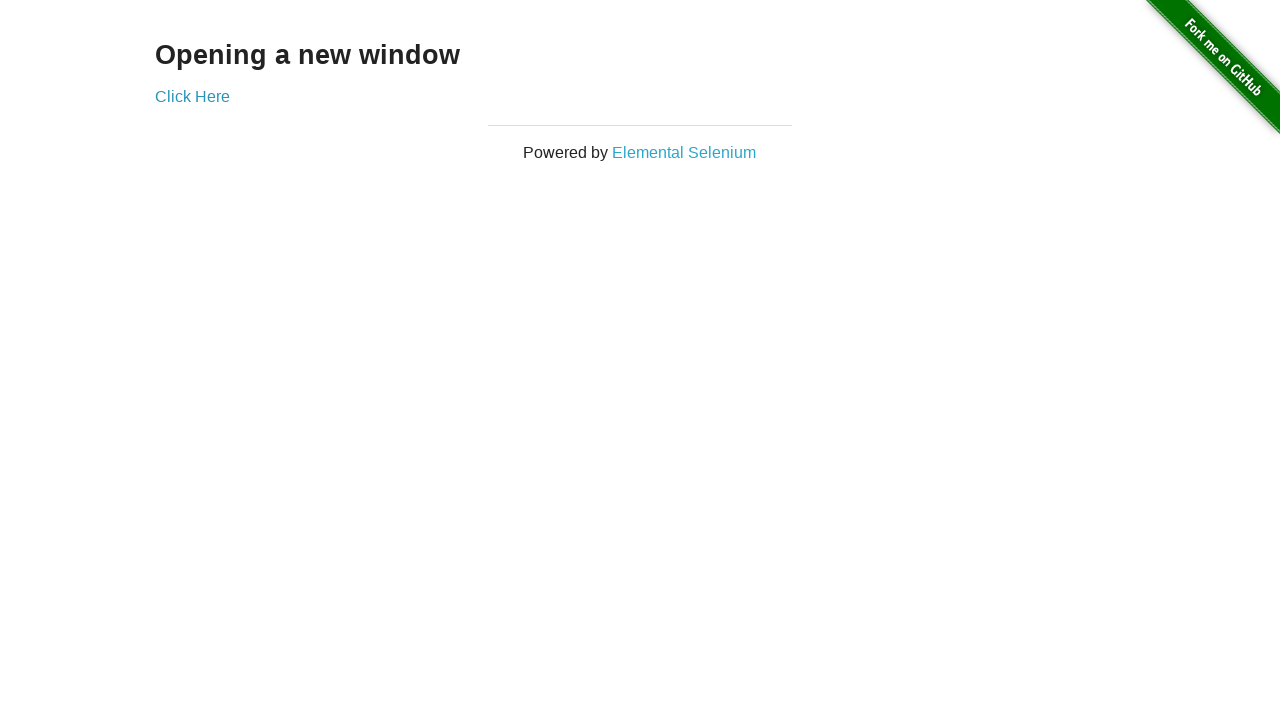